Navigates to SpiceJet website, hovers over and clicks the Fleet link in the footer, then verifies the page contains "Fleet" text

Starting URL: http://spicejet.com/

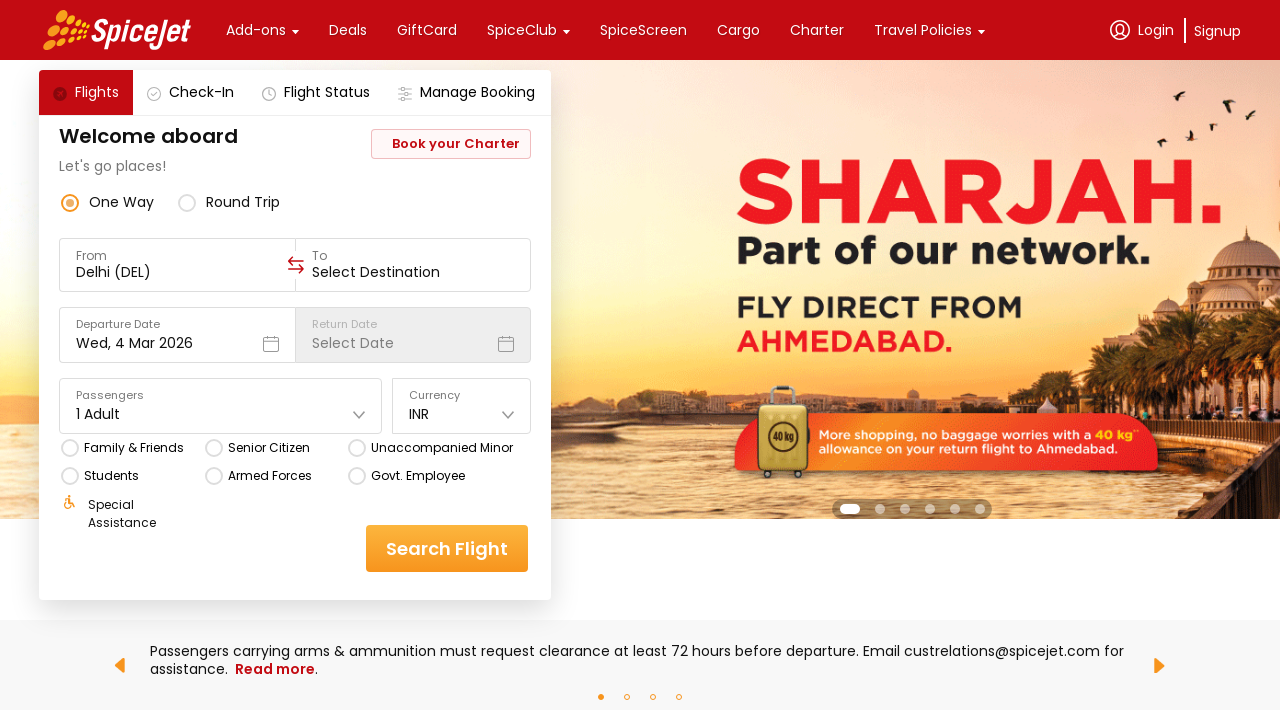

Navigated to SpiceJet website
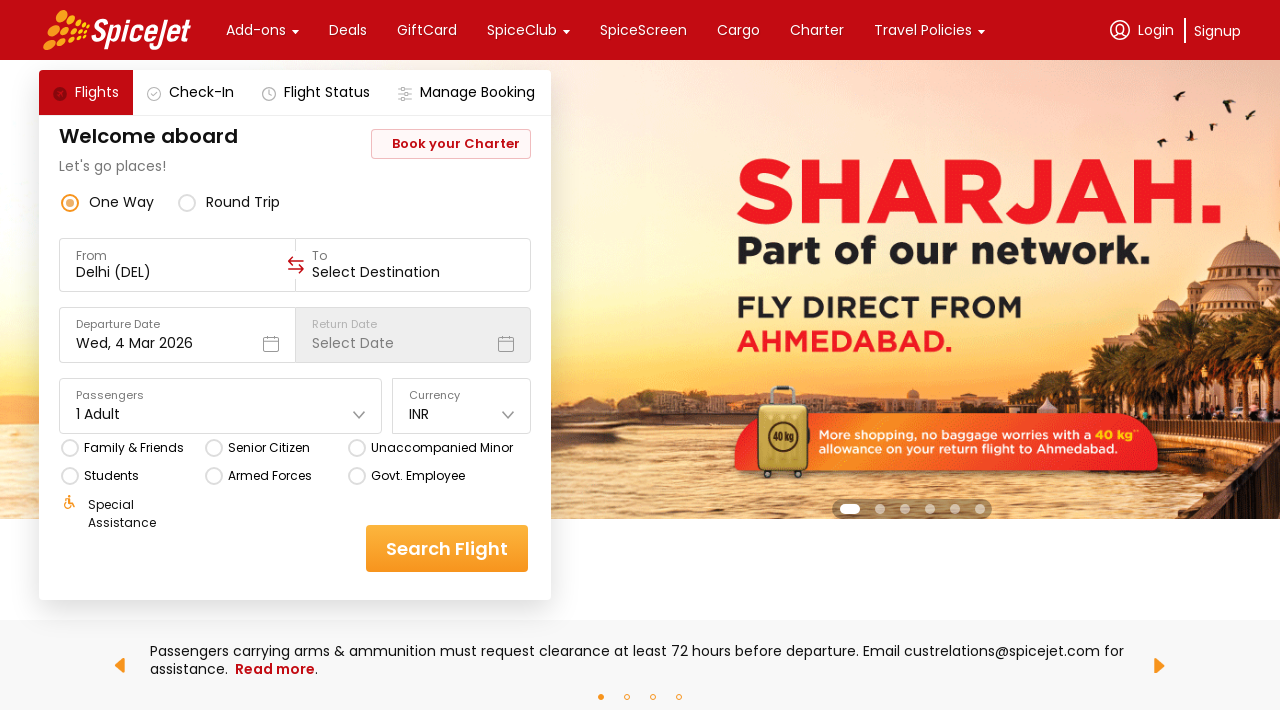

Located Fleet link in footer
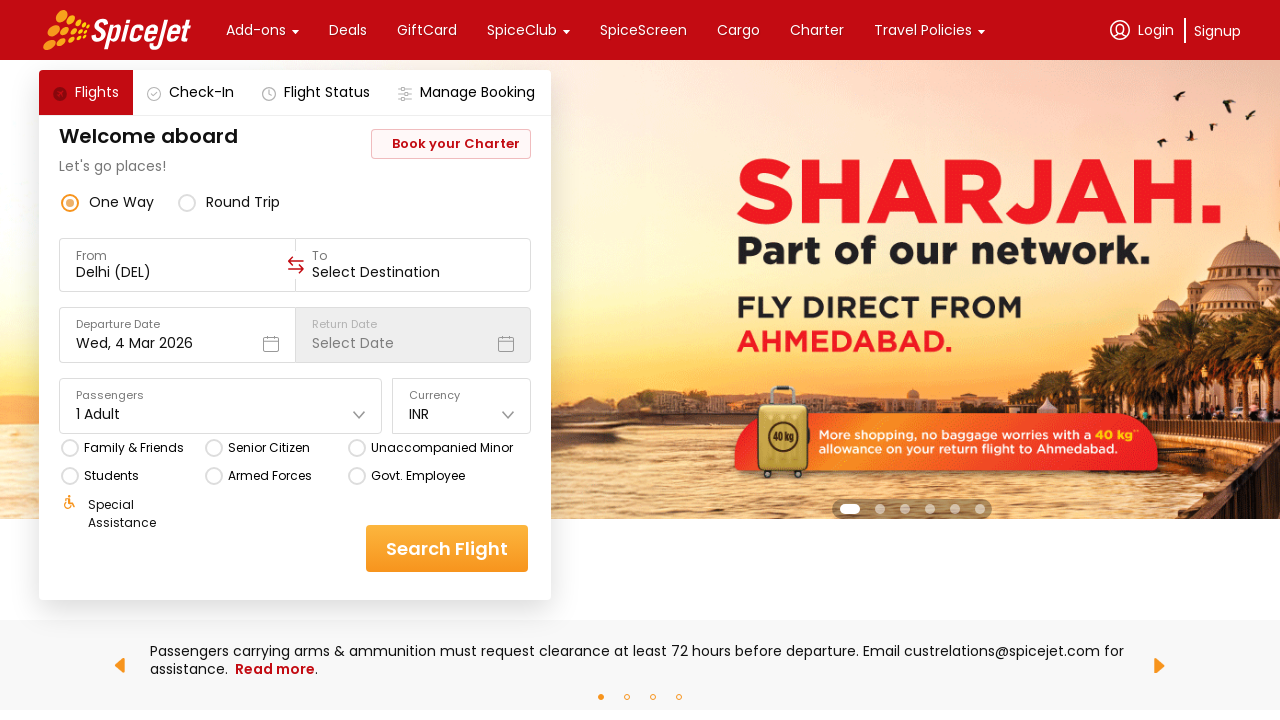

Hovered over Fleet link at (147, 396) on (//*[@class='css-76zvg2 r-homxoj'])[4]
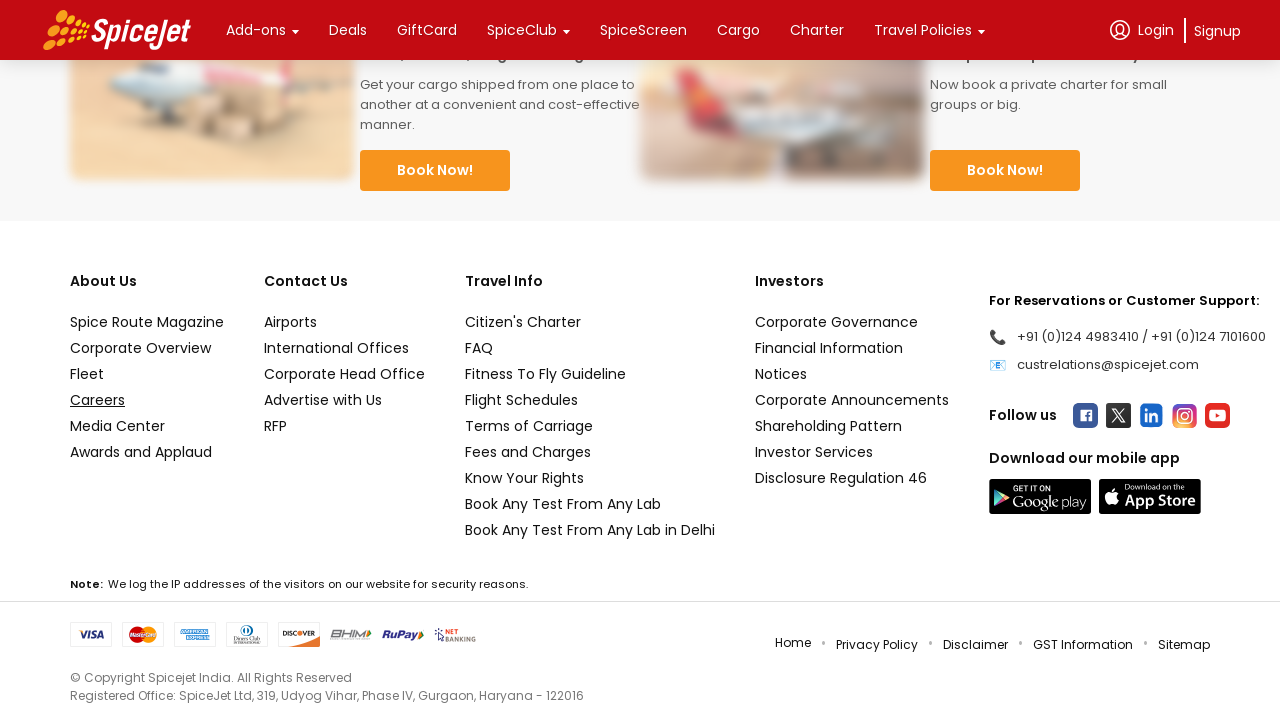

Clicked Fleet link at (147, 426) on (//*[@class='css-76zvg2 r-homxoj'])[4]
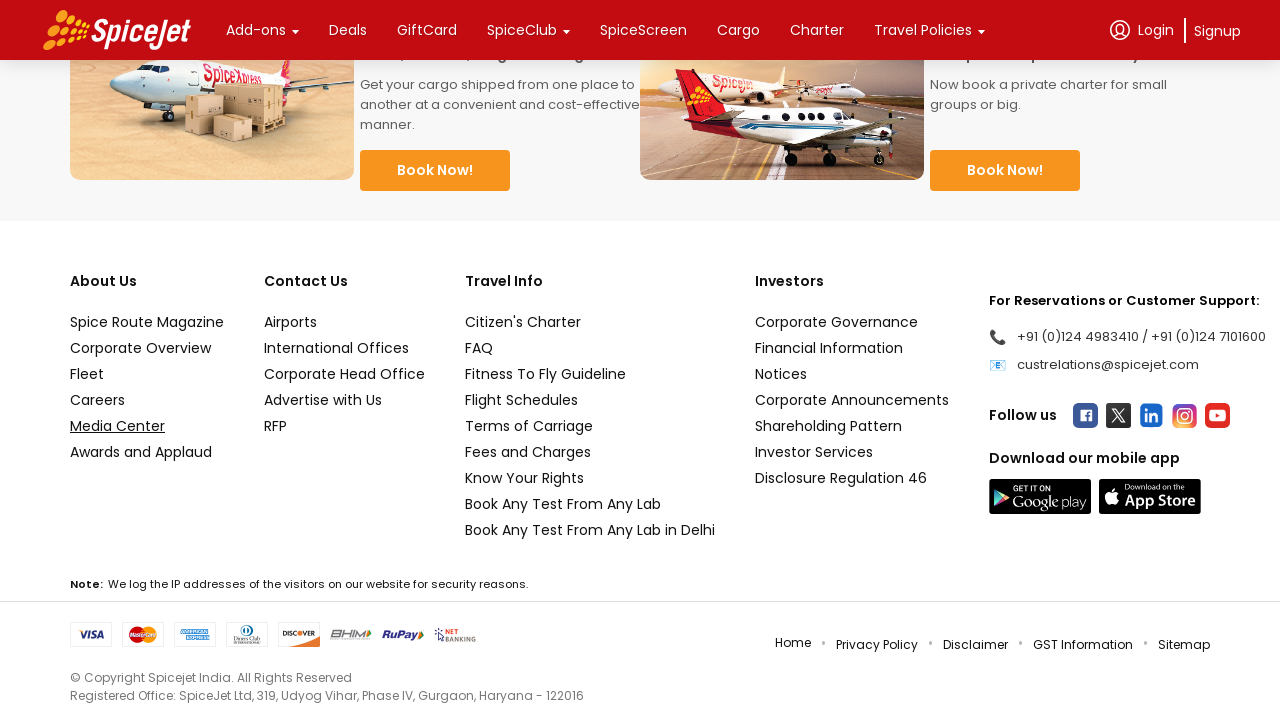

Fleet page loaded and 'Fleet' heading is visible
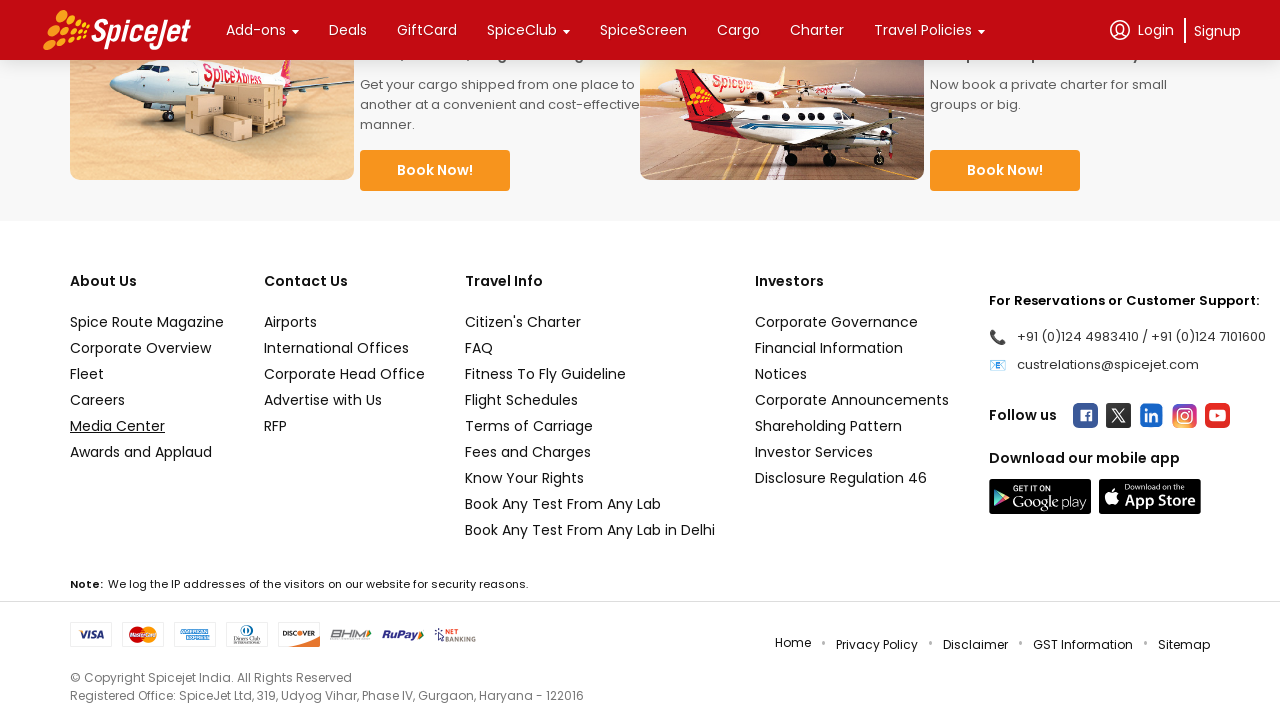

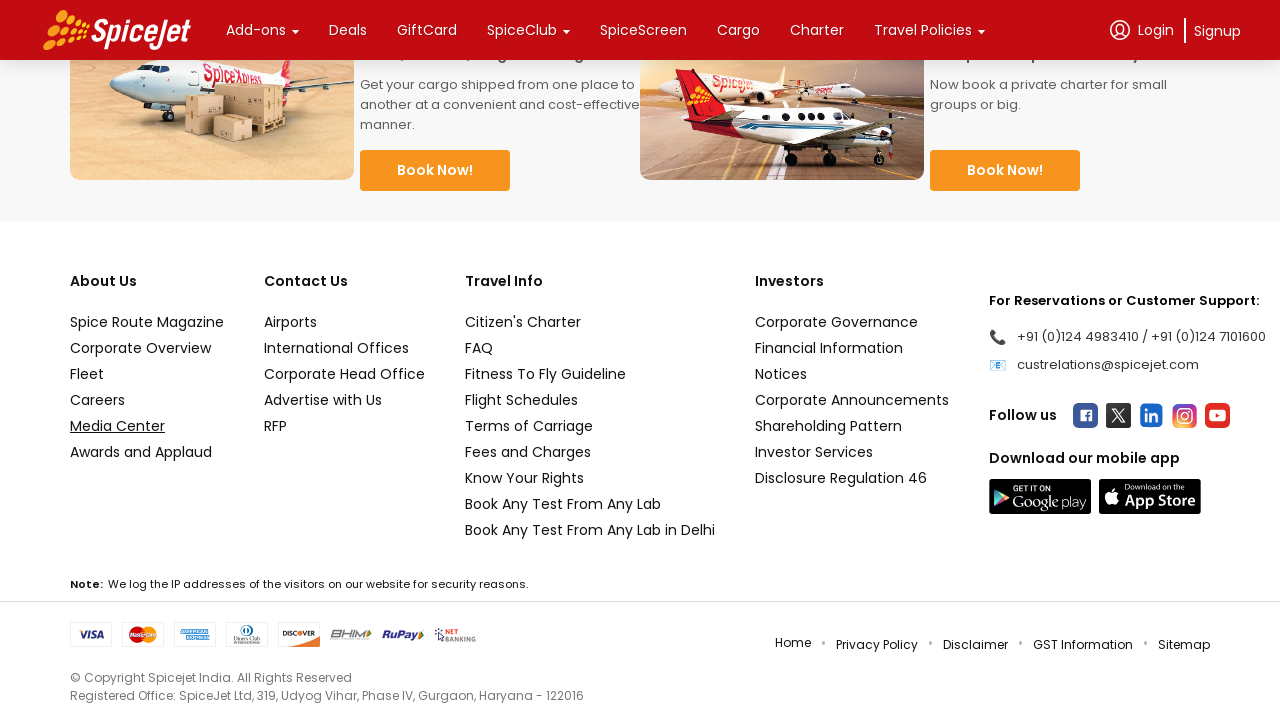